Tests login form validation by entering credentials, clearing both fields, clicking login, and verifying the "Username is required" error message appears

Starting URL: https://www.saucedemo.com/

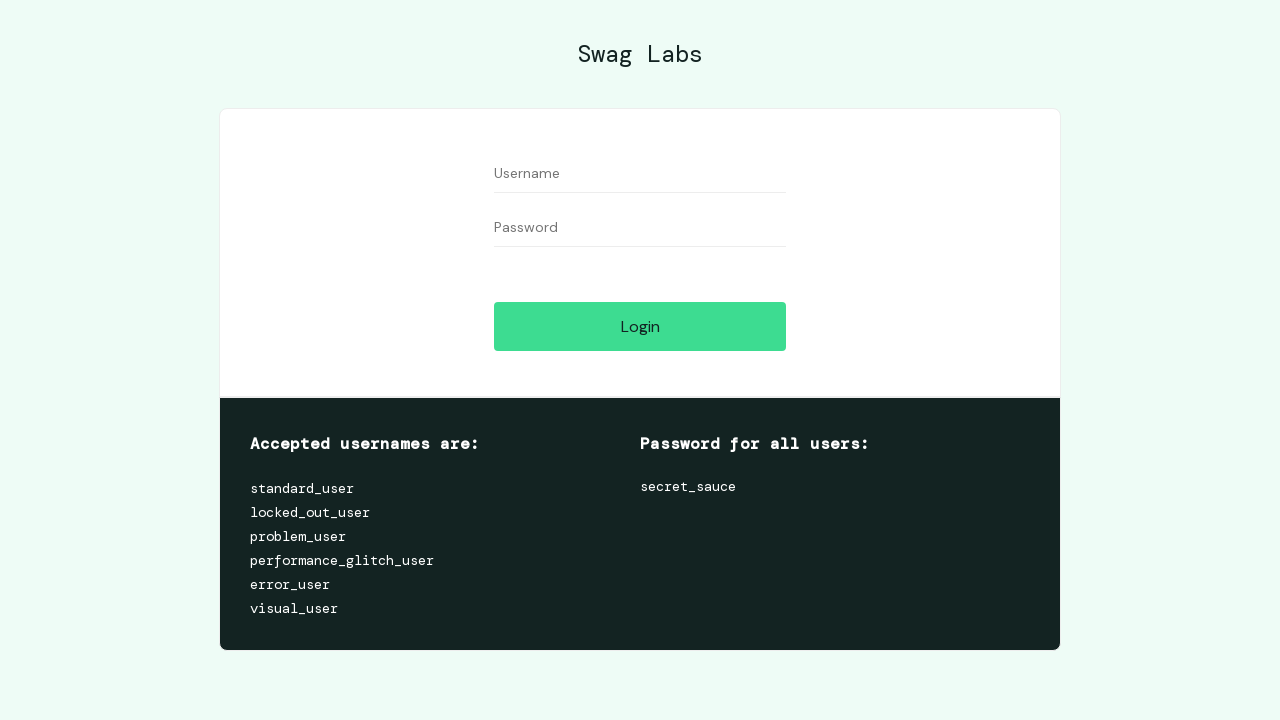

Filled Username field with 'testuser' on //input[@id='user-name']
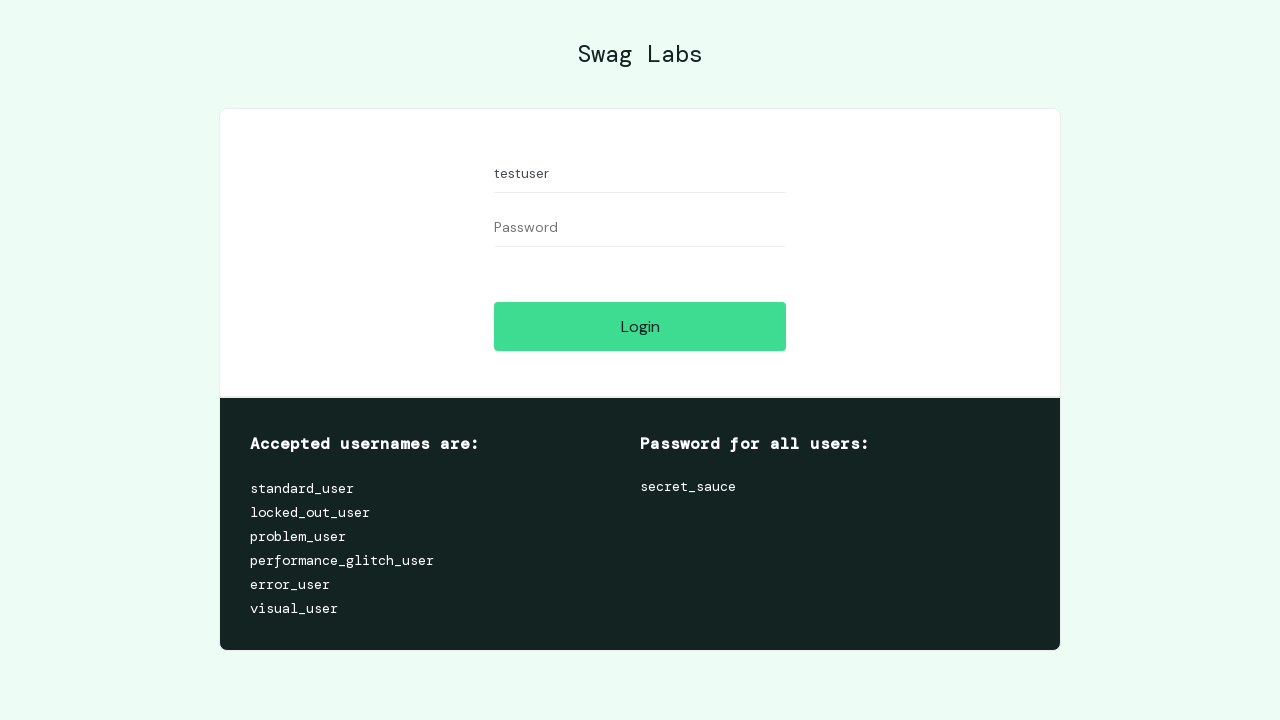

Filled Password field with 'testpass123' on //input[@id='password']
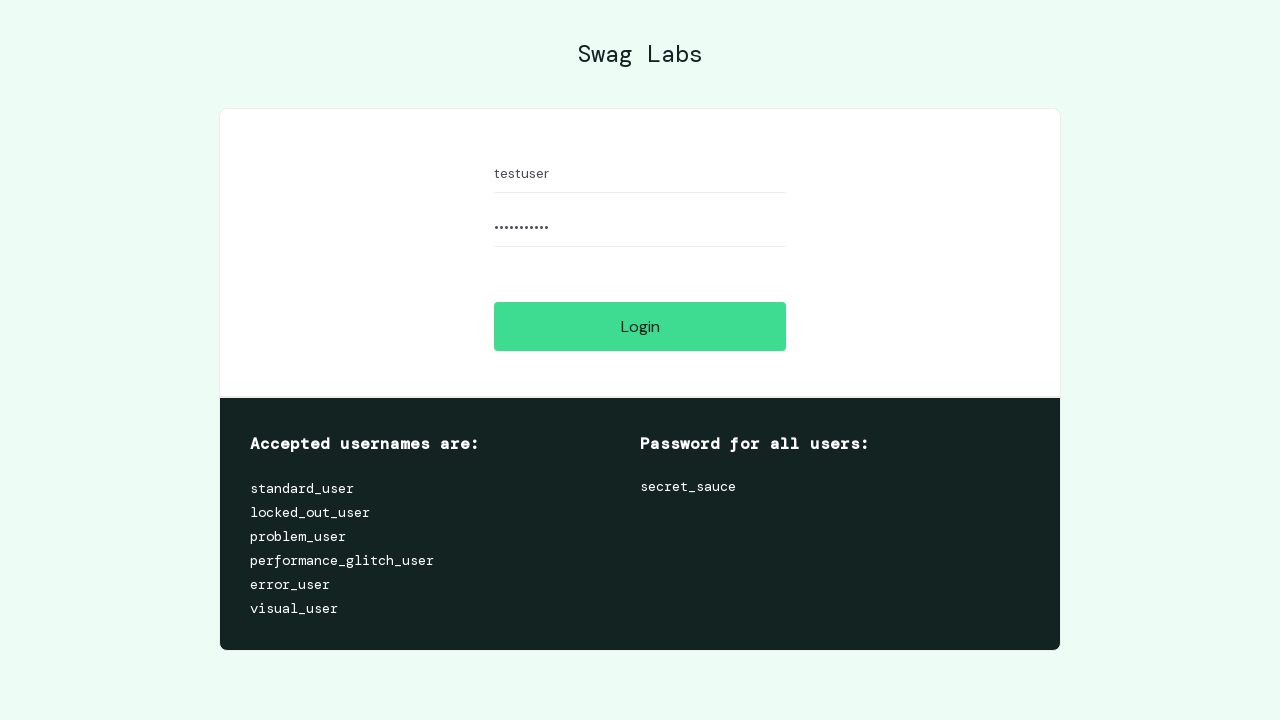

Cleared Username field on //input[@id='user-name']
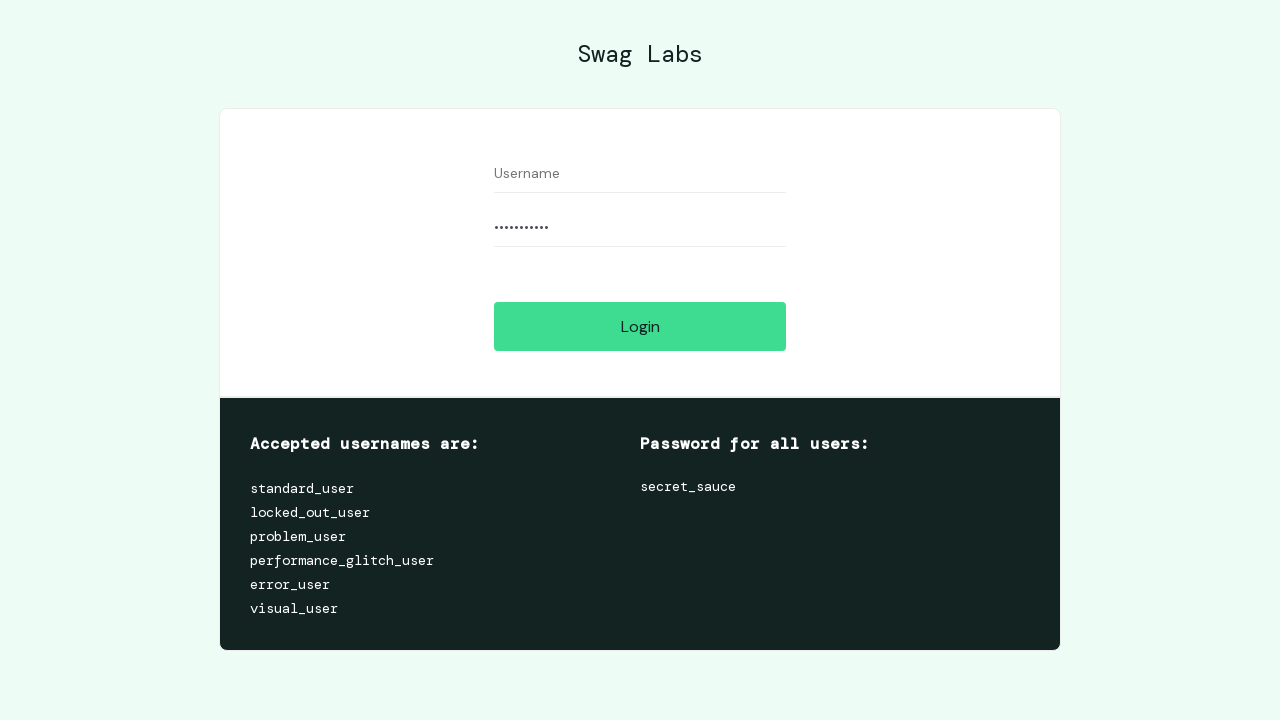

Cleared Password field on //input[@id='password']
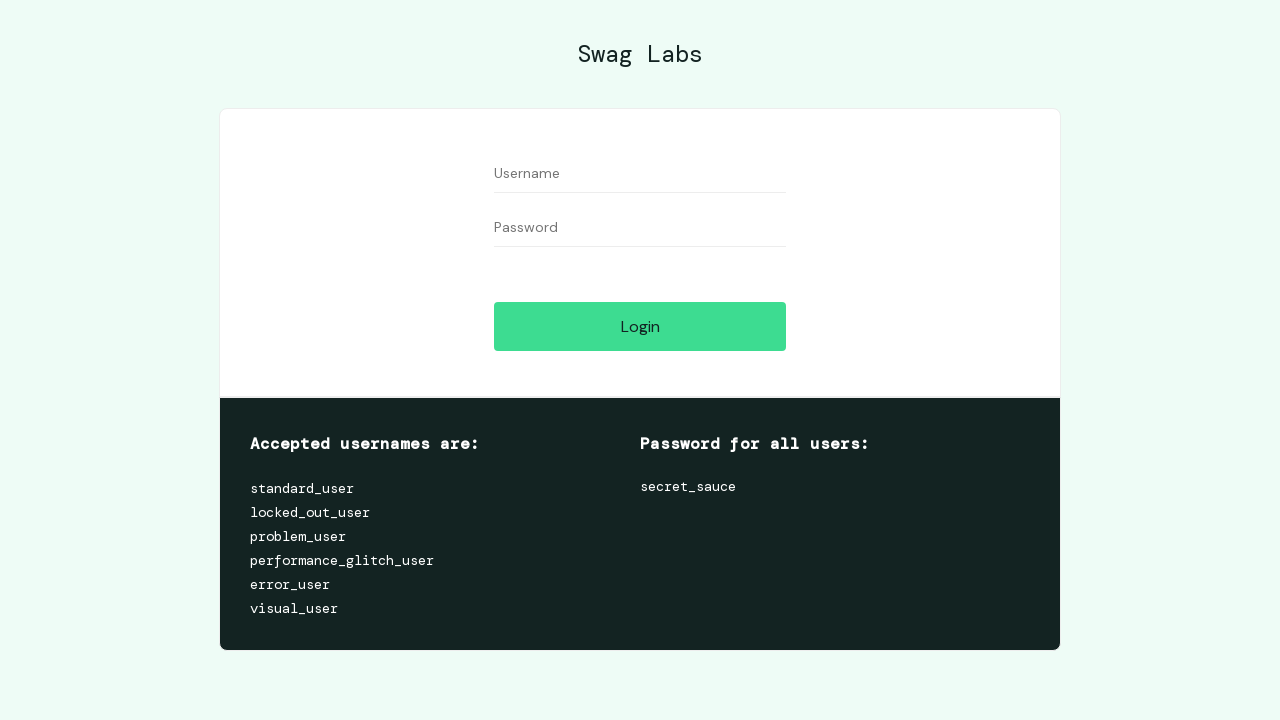

Clicked Login button with empty credentials at (640, 326) on xpath=//input[@id='login-button']
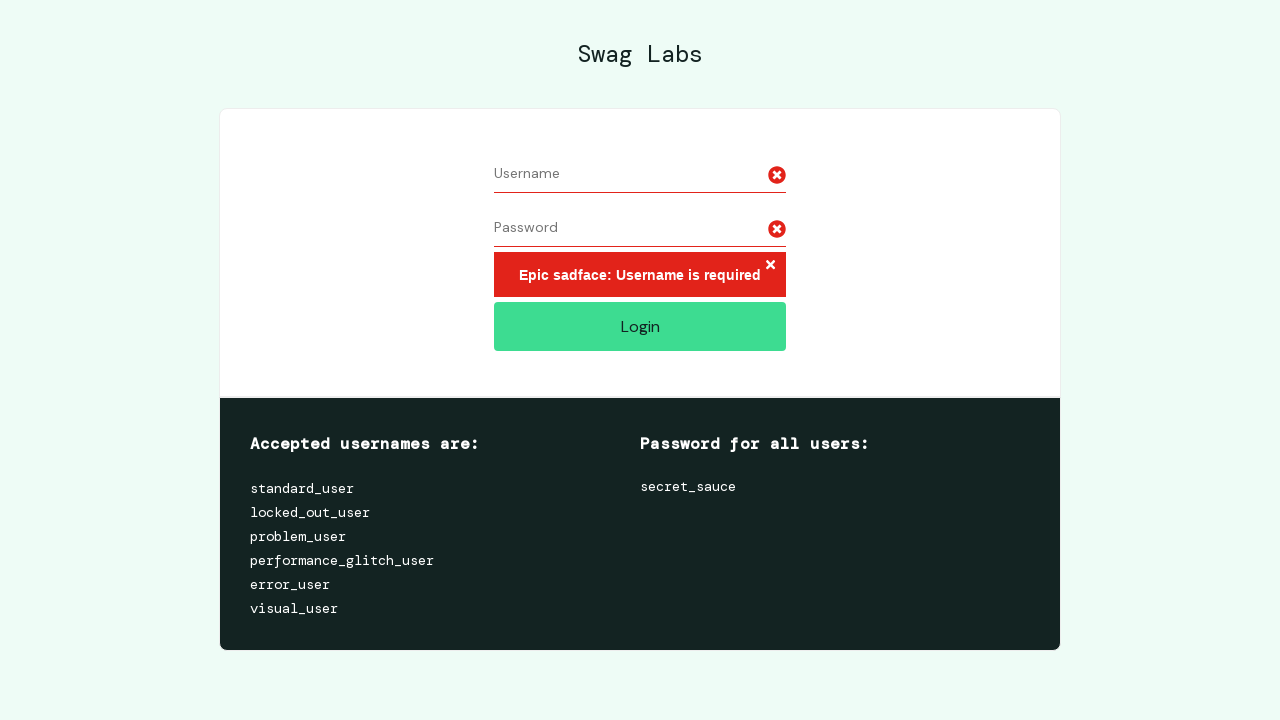

Error message element appeared
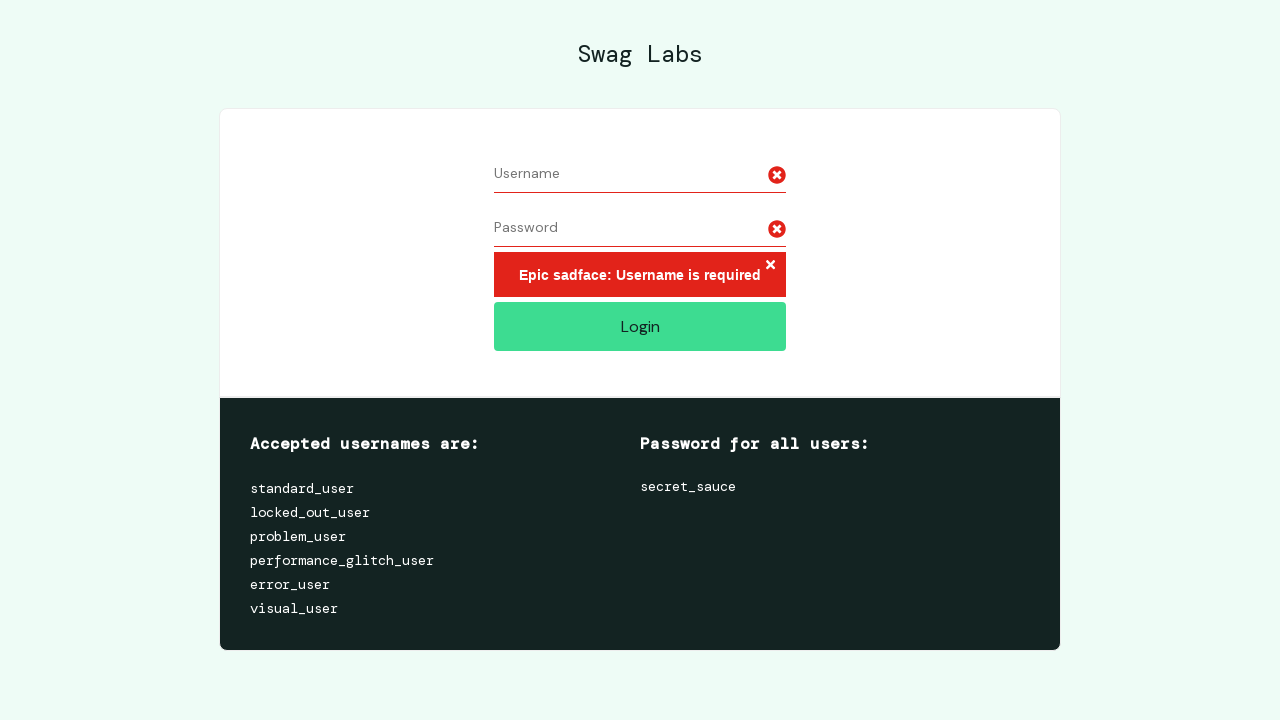

Retrieved error message text
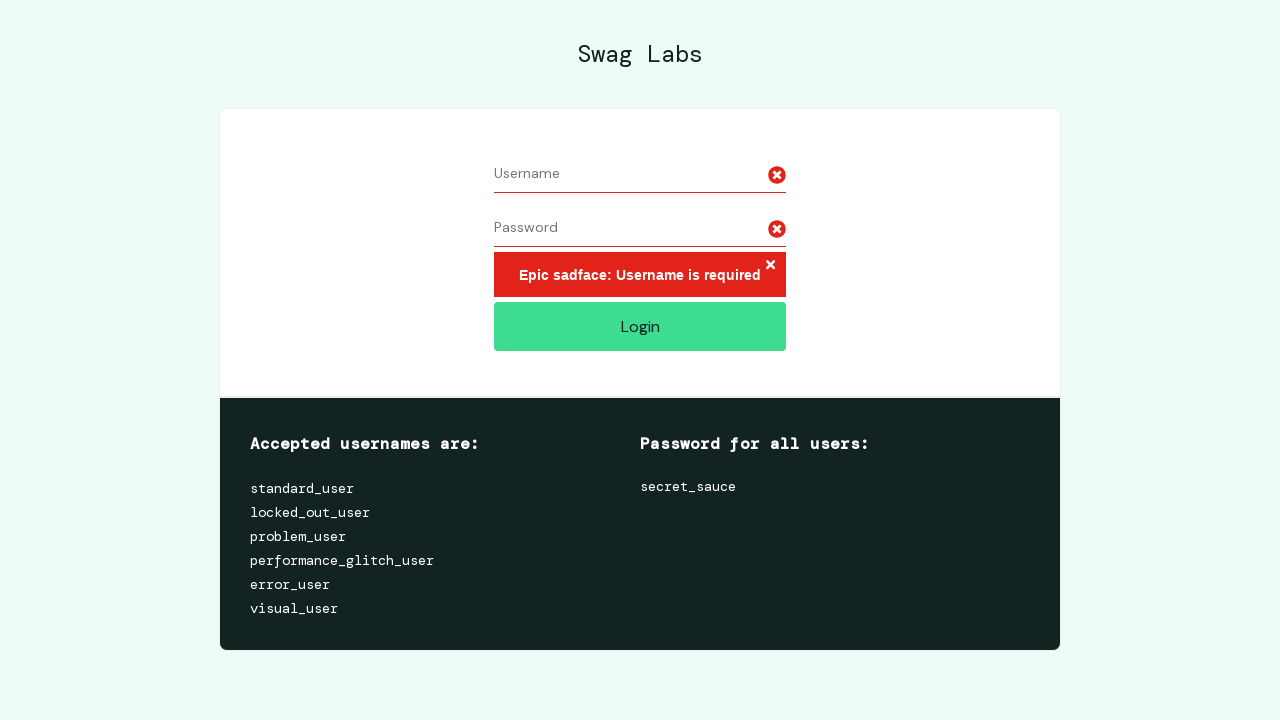

Verified 'Username is required' error message is displayed
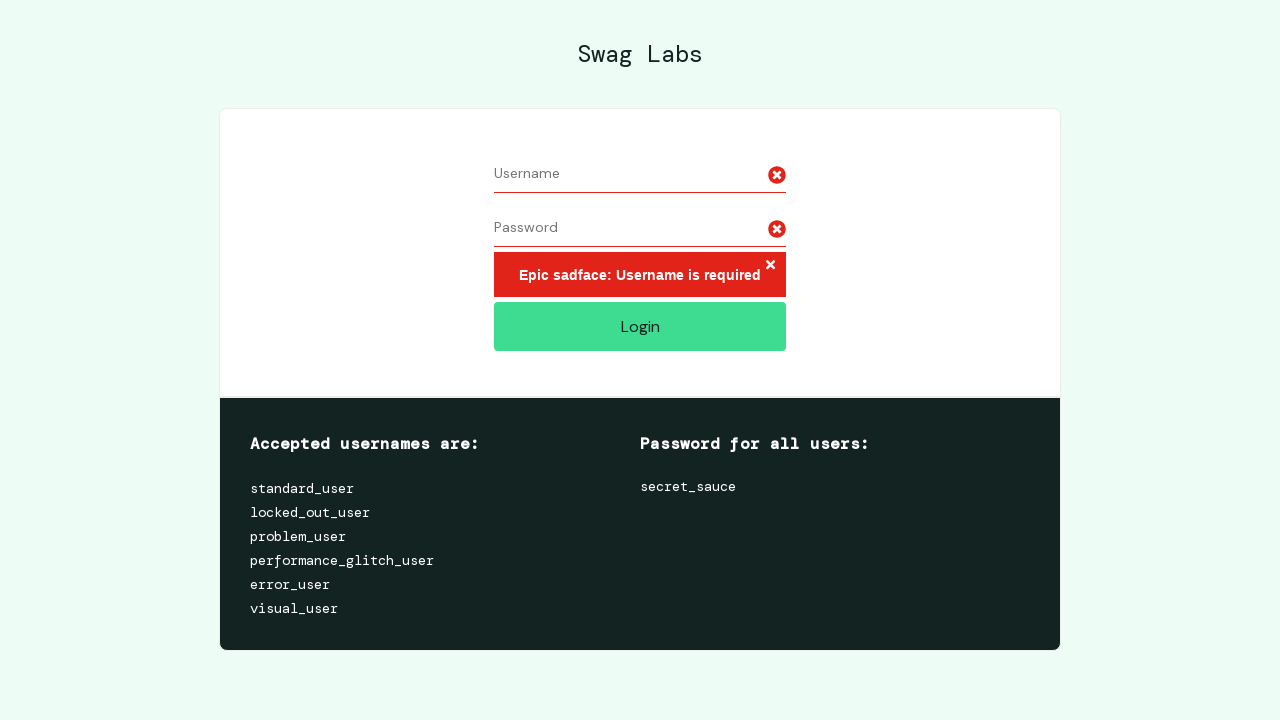

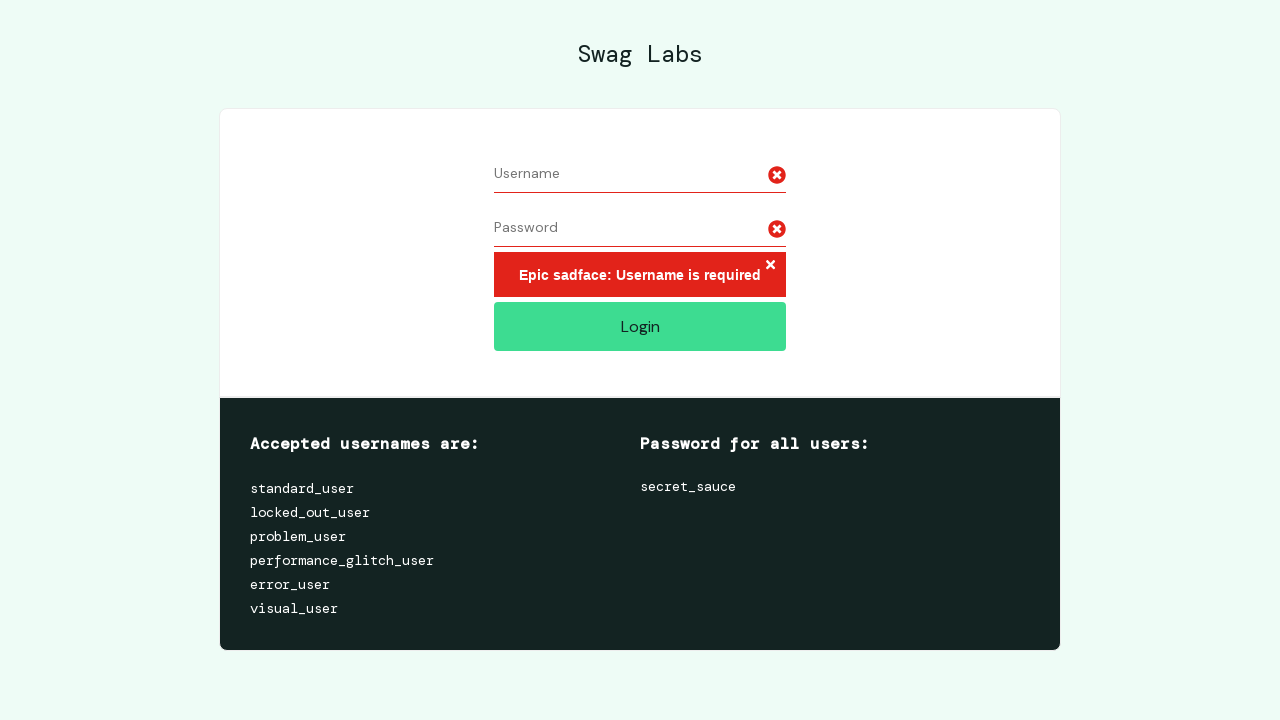